Tests data table sorting in ascending order by clicking the dues column header and verifying the values are sorted in ascending order (table with data attributes).

Starting URL: http://the-internet.herokuapp.com/tables

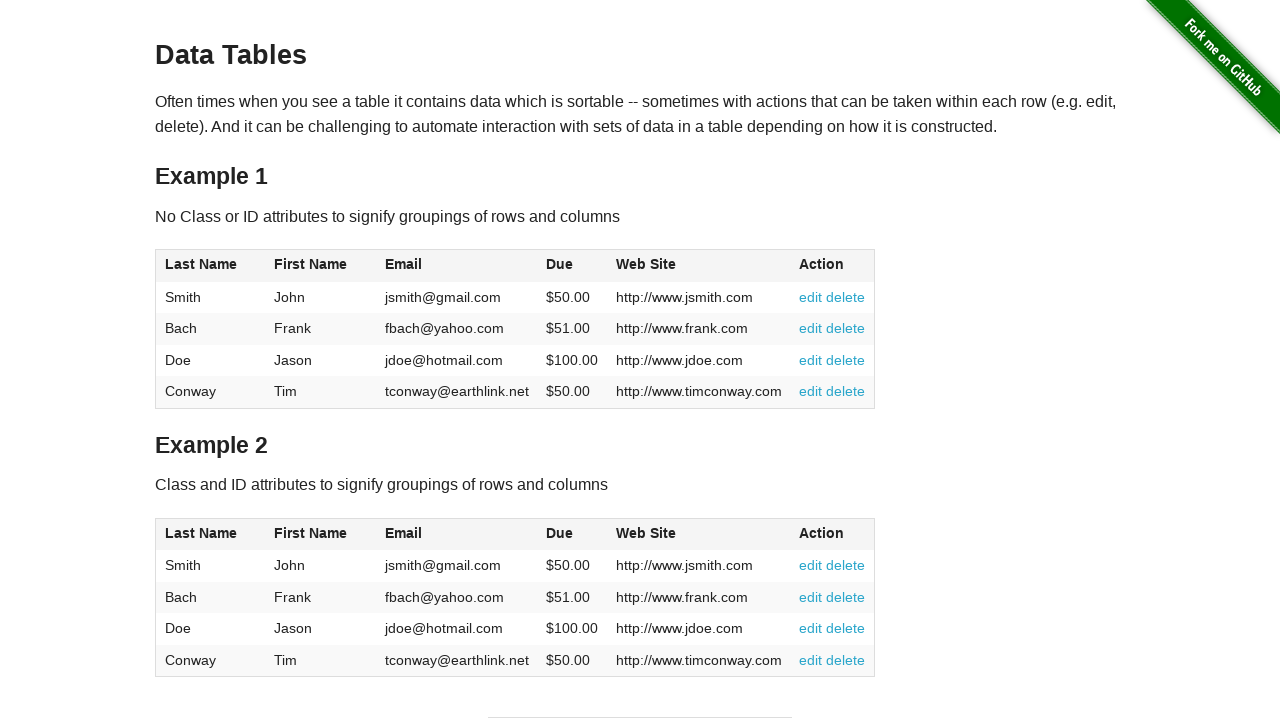

Clicked dues column header to sort in ascending order at (560, 533) on #table2 thead .dues
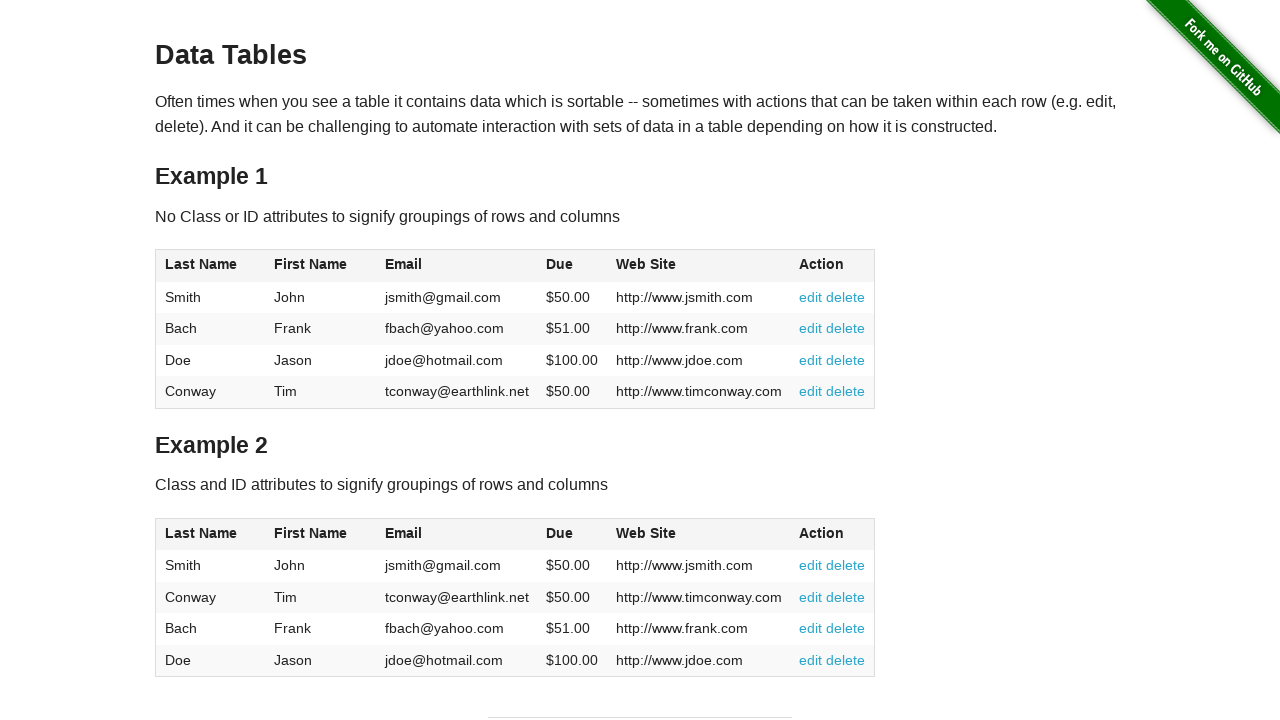

Dues column cells loaded in table body
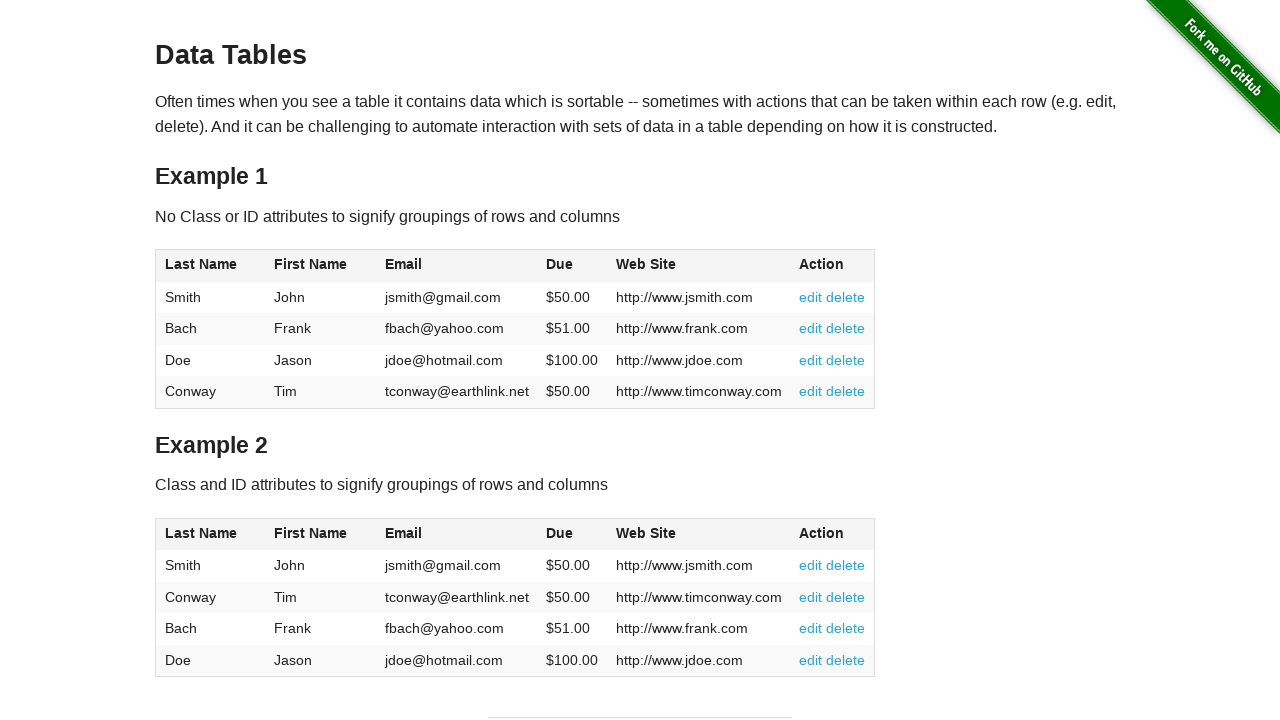

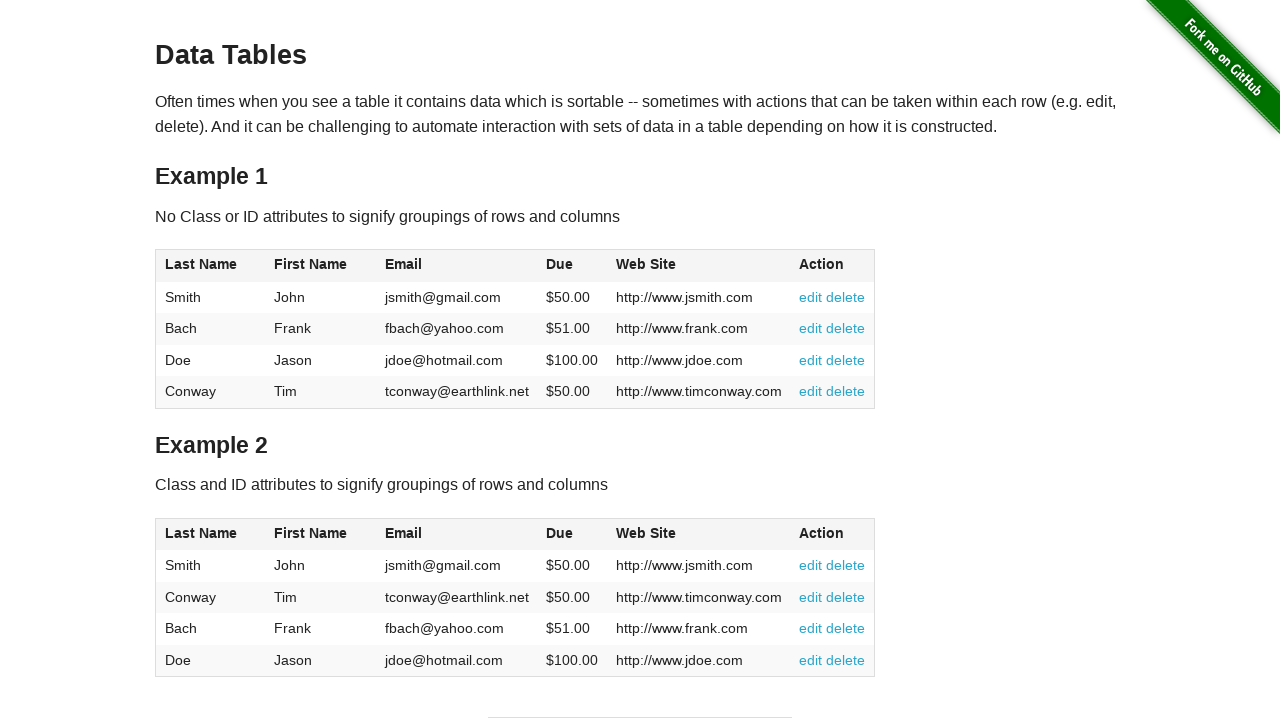